Tests registration form functionality by filling user details, selecting radio buttons and checkboxes, working with dropdowns, and submitting the form

Starting URL: https://www.thetestingworld.com/testings/

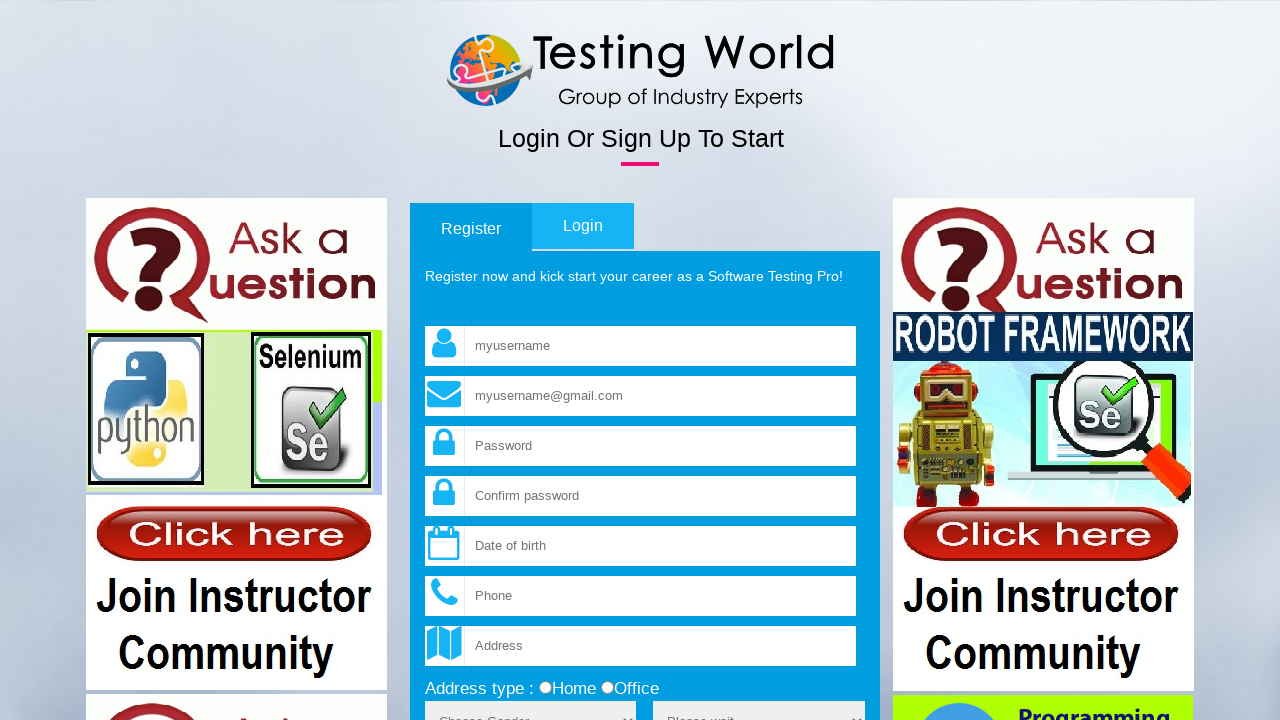

Waited for page to load - 'Testing' text appeared
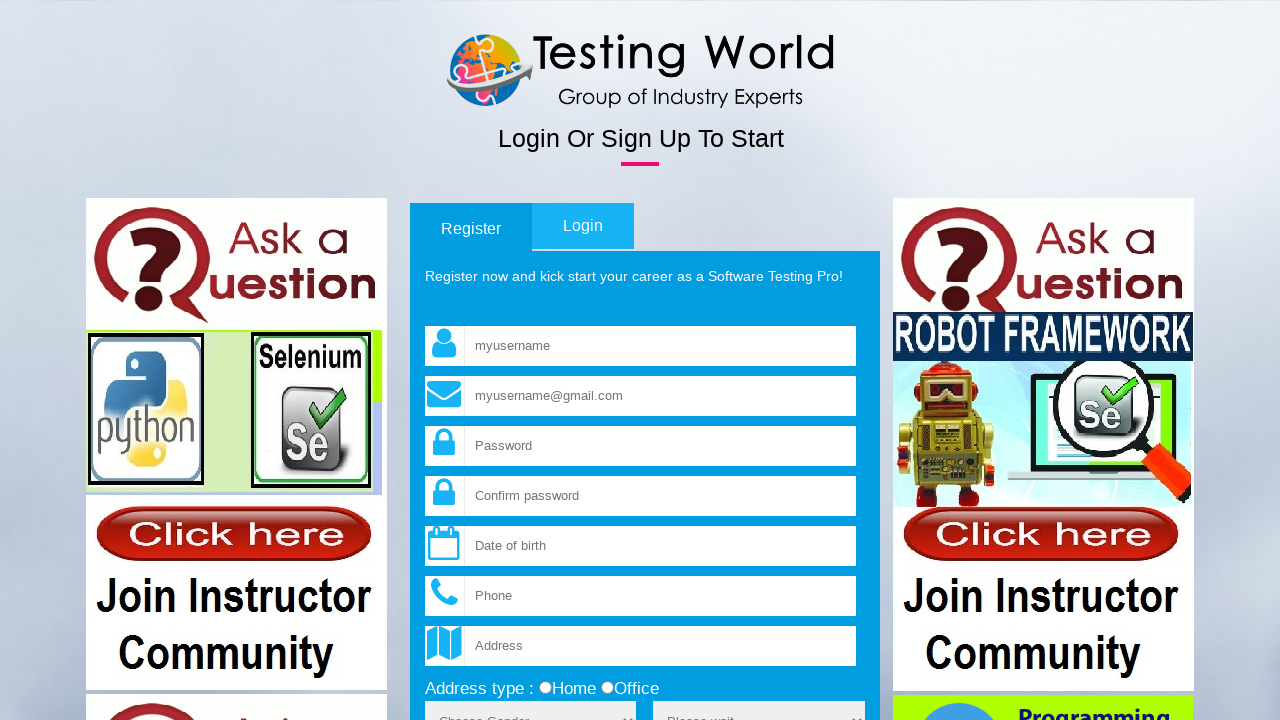

Filled username field with 'TestUser2024' on input[name='fld_username']
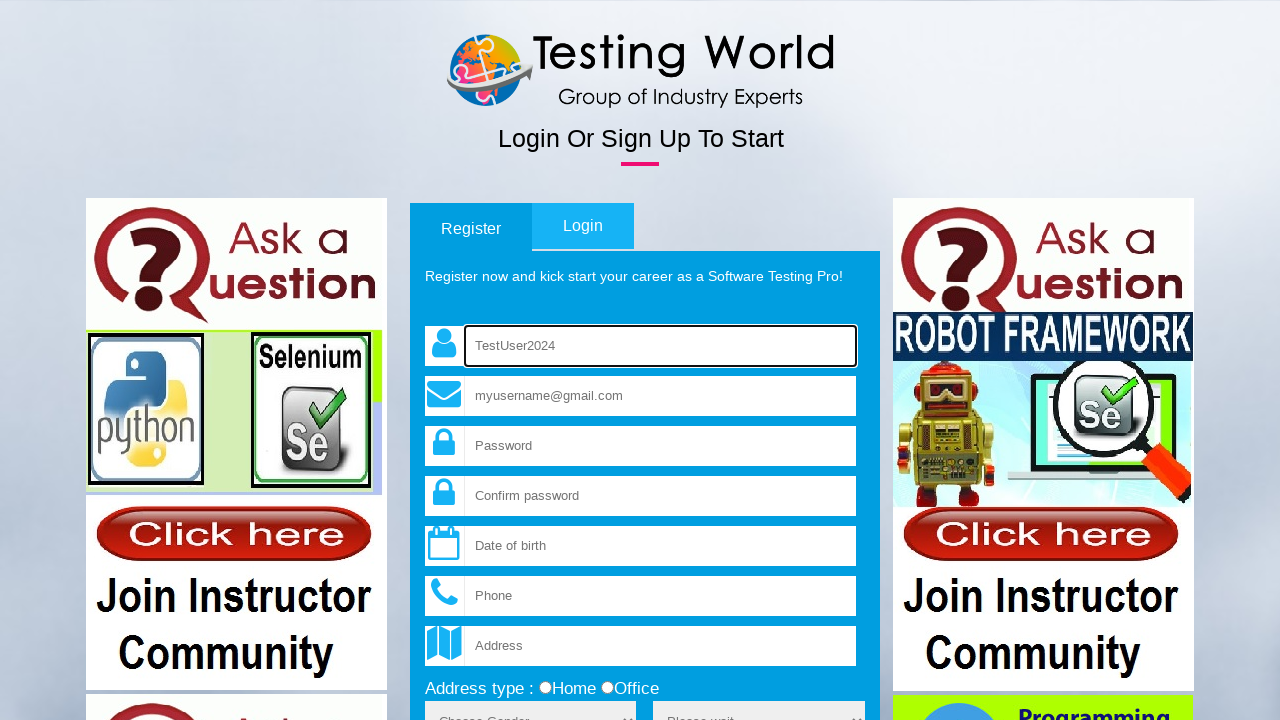

Filled email field with 'testuser2024@example.com' on xpath=//input[@name='fld_email']
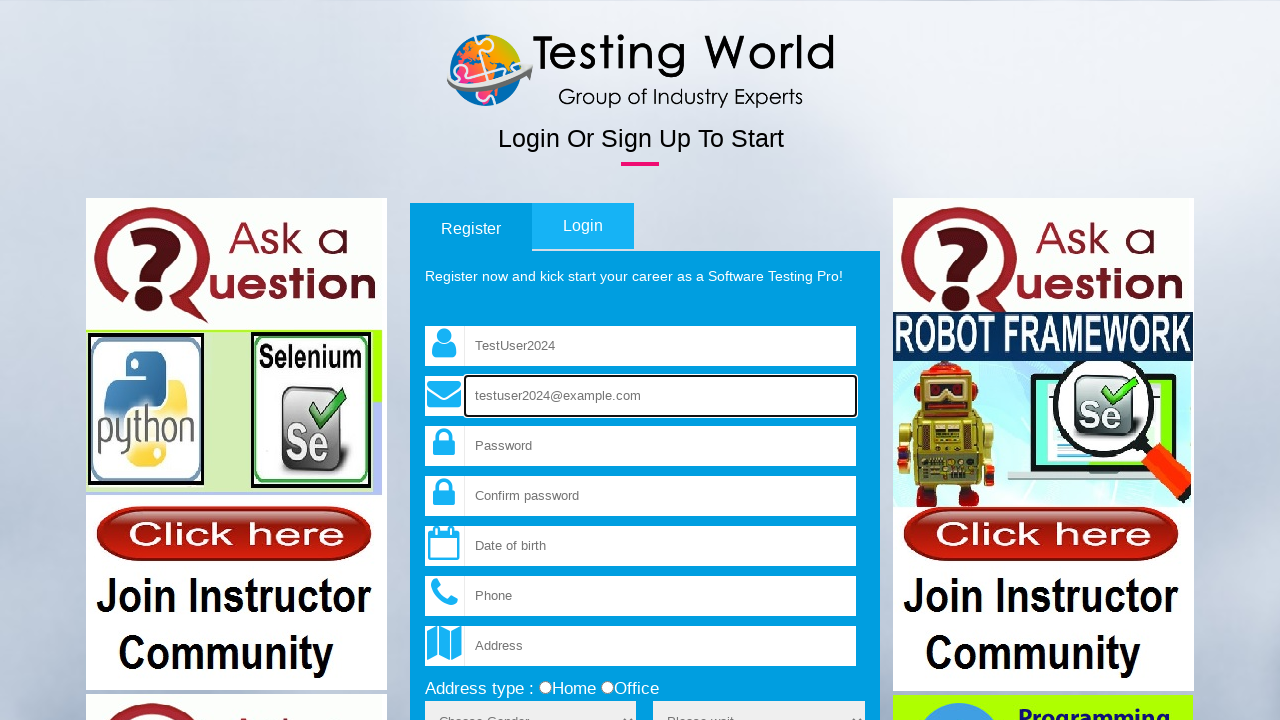

Filled password field with 'SecurePass123!' on input[name='fld_password']
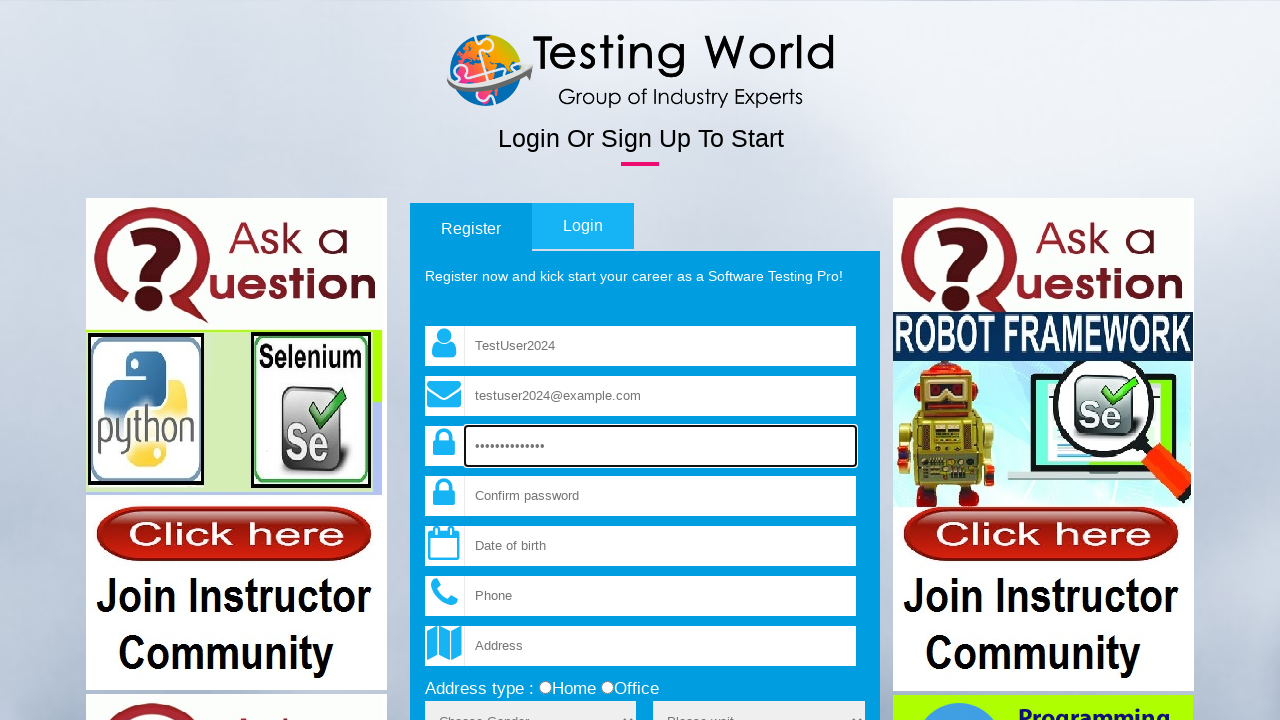

Filled confirm password field with 'SecurePass123!' on input[name='fld_cpassword']
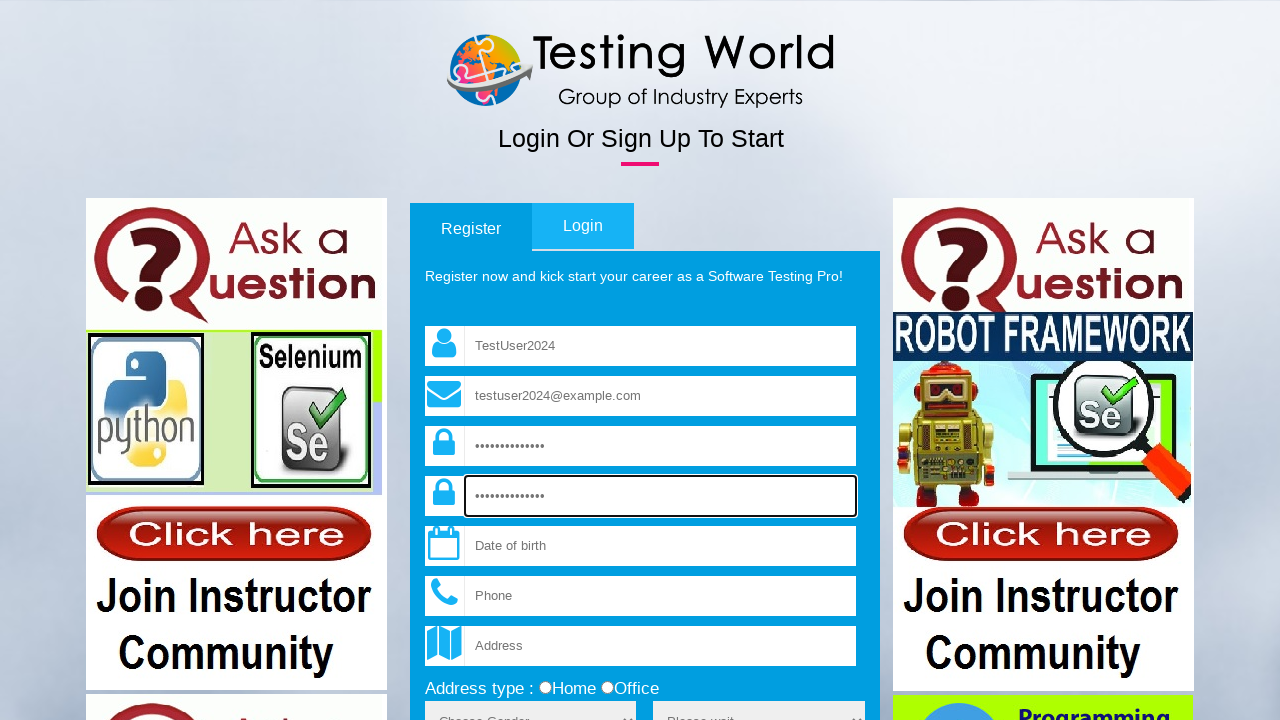

Selected 'home' radio button for address type at (545, 688) on input[name='add_type'][value='home']
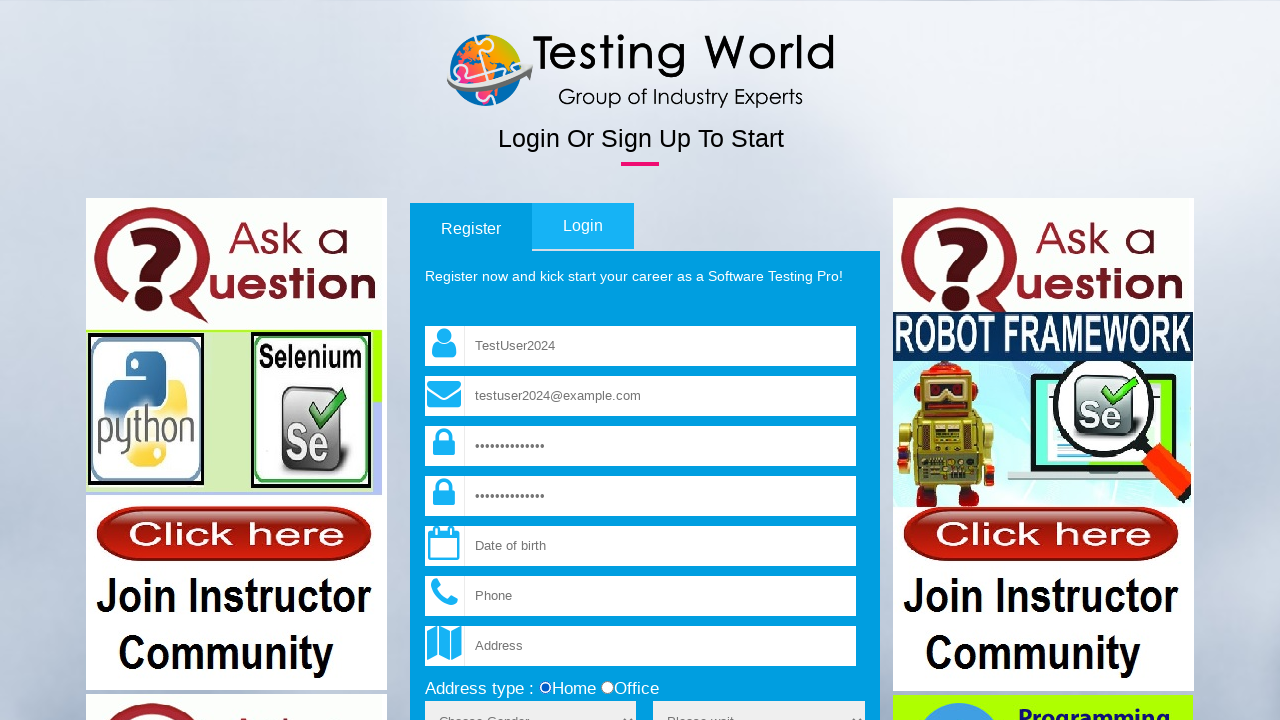

Checked terms and conditions checkbox at (431, 361) on input[name='terms']
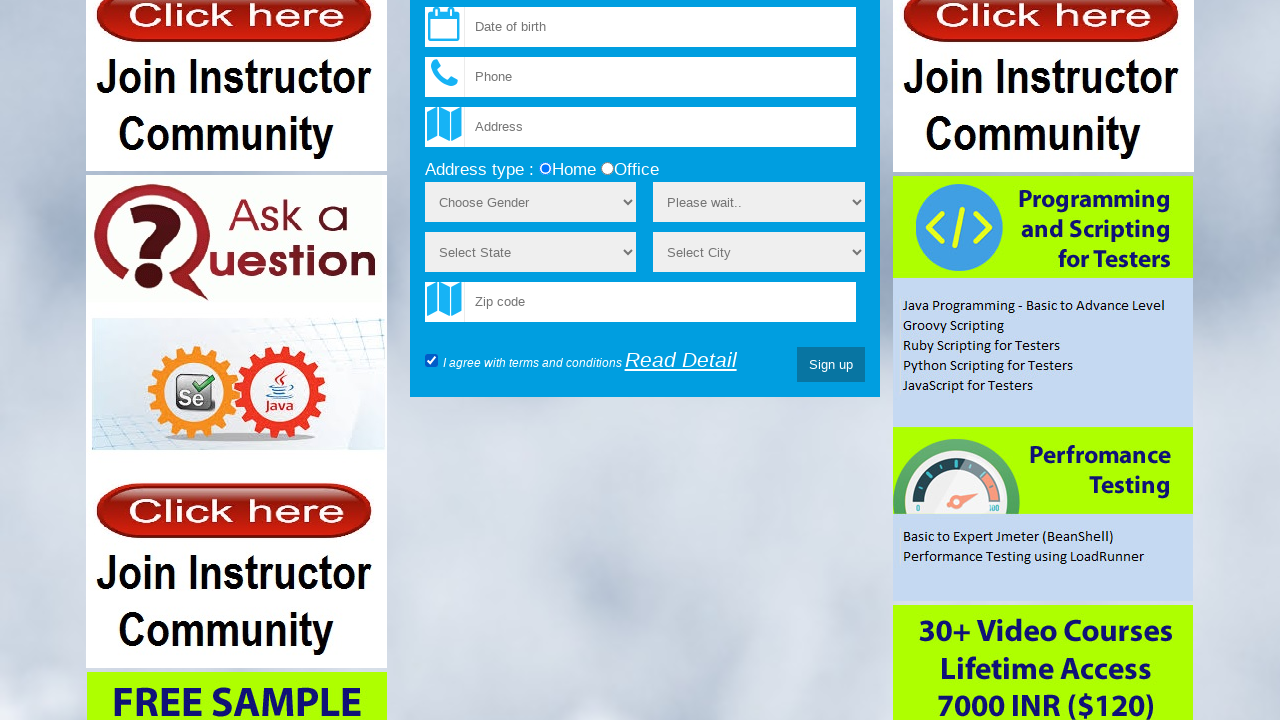

Clicked Sign up button to submit registration form at (831, 365) on xpath=//input[@type='submit' and @value='Sign up']
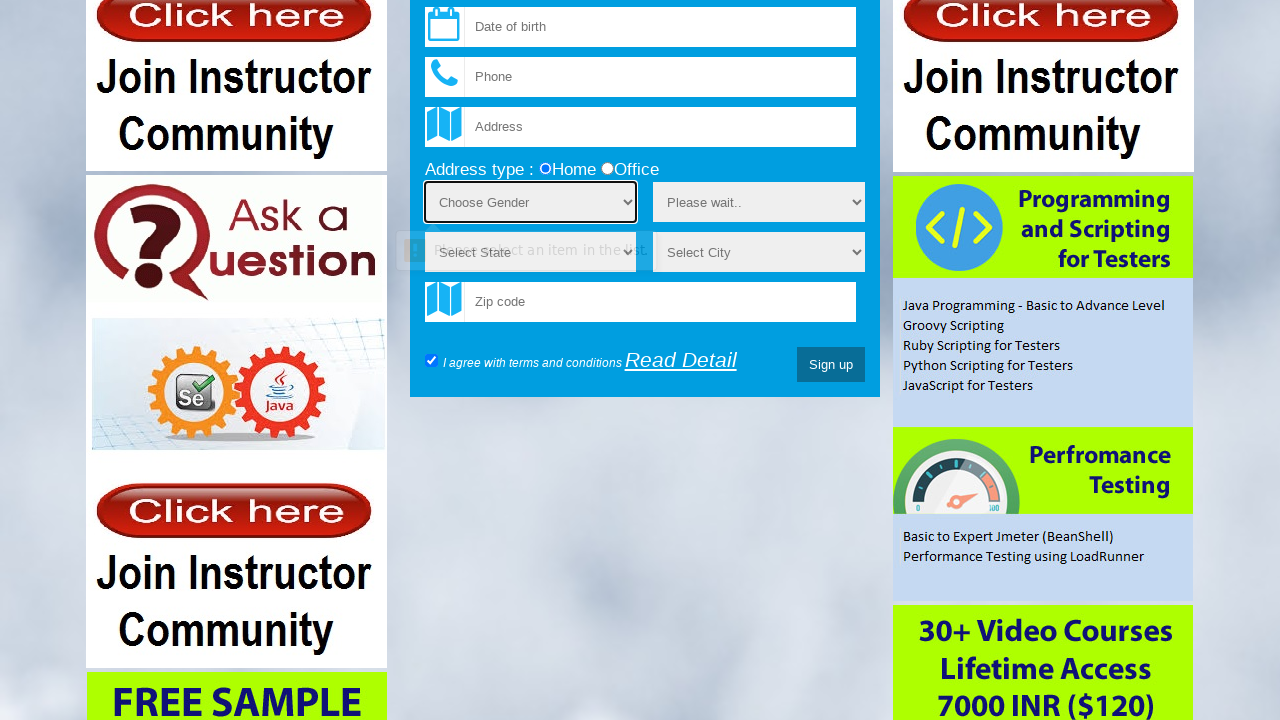

Selected gender dropdown option by index 2 (Female) on select[name='sex']
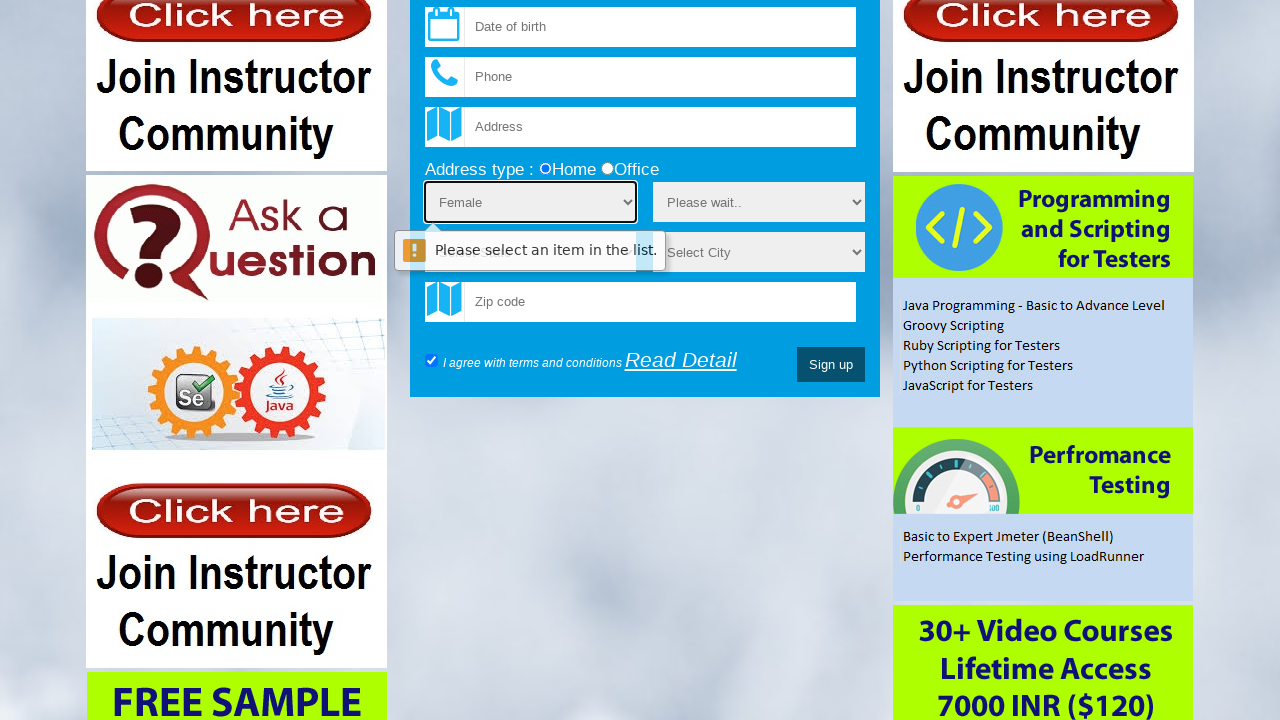

Selected gender dropdown option by value '1' (Male) on select[name='sex']
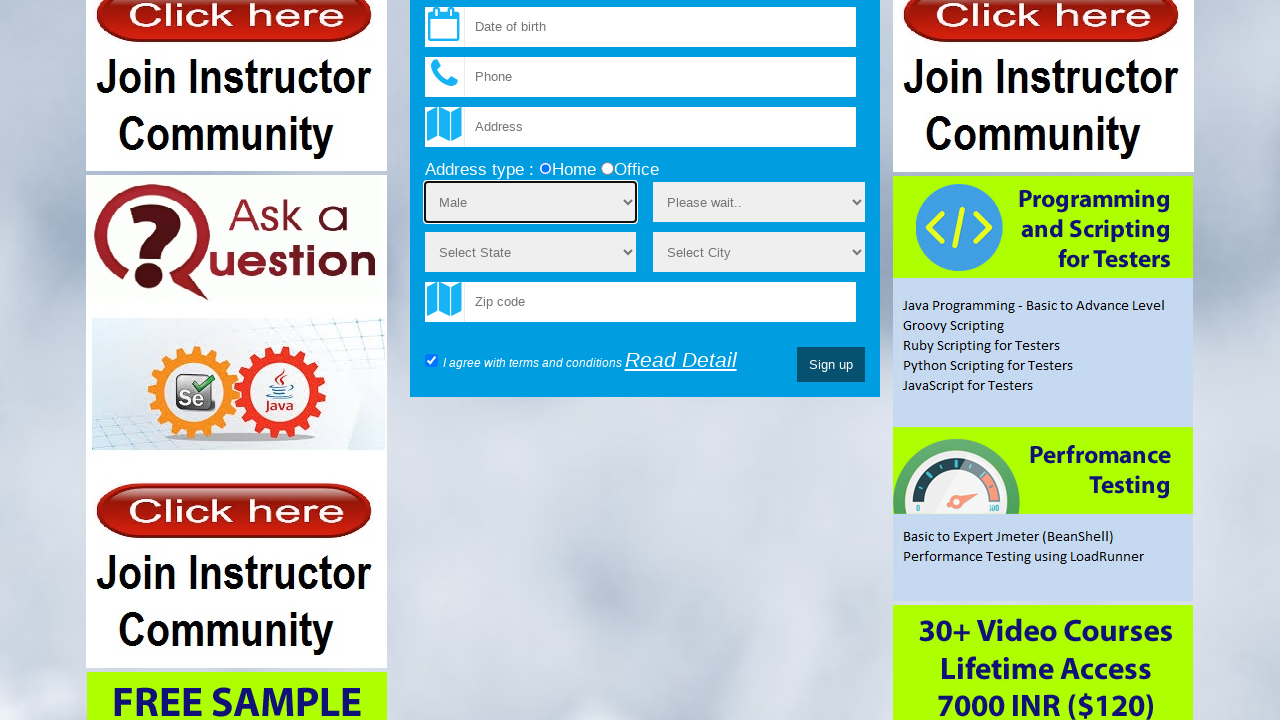

Selected gender dropdown option by label 'Female' on select[name='sex']
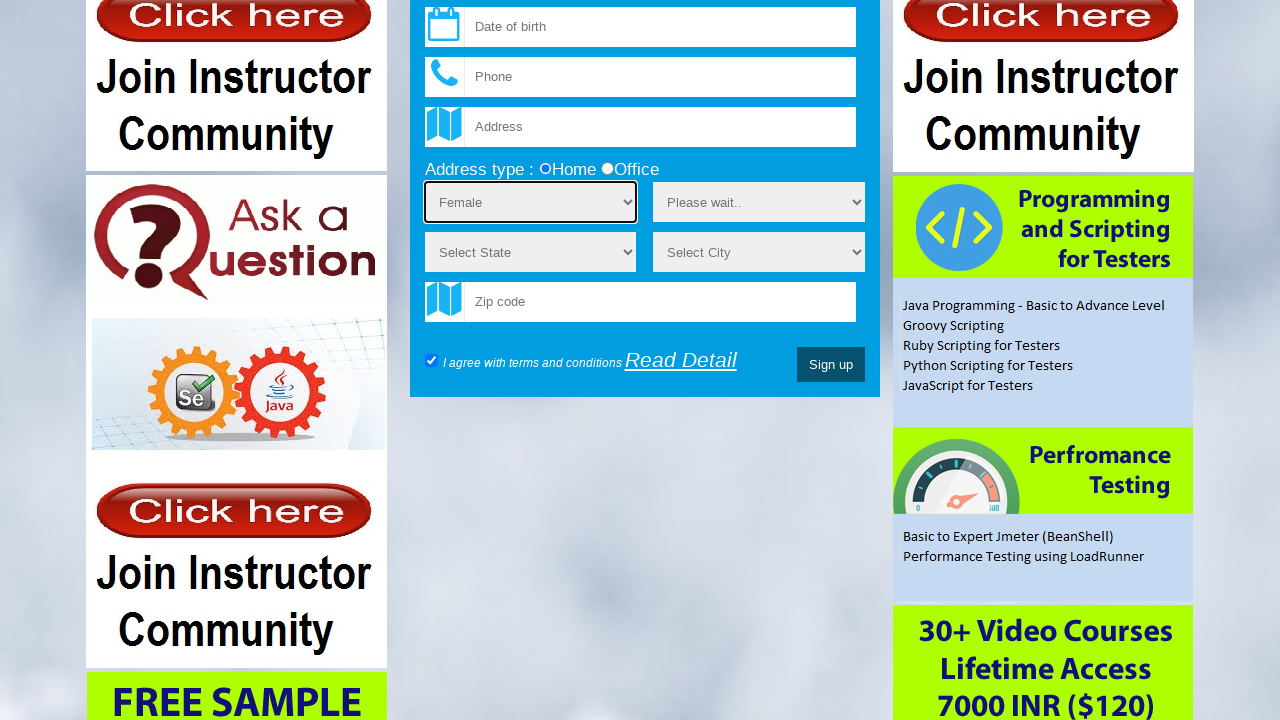

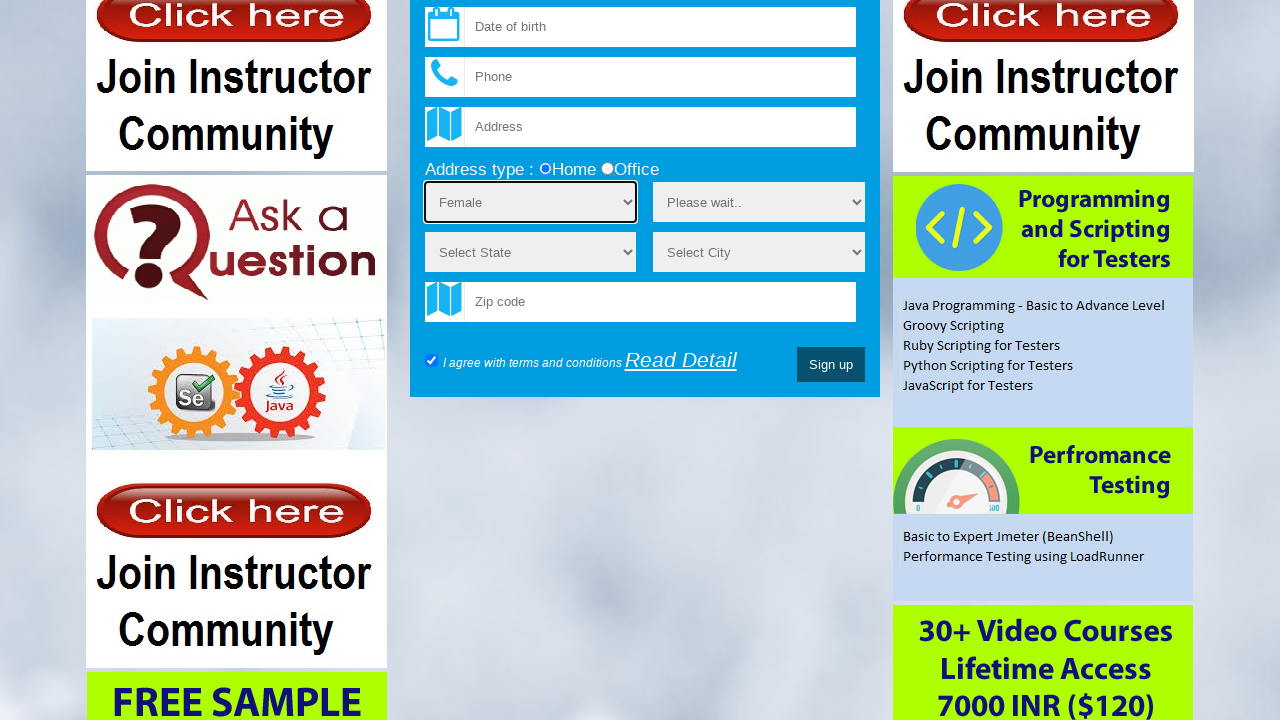